Tests navigation from the sitemap XML page to the main website by clicking on the homepage link in the sitemap.

Starting URL: https://www.getcalley.com/page-sitemap.xml

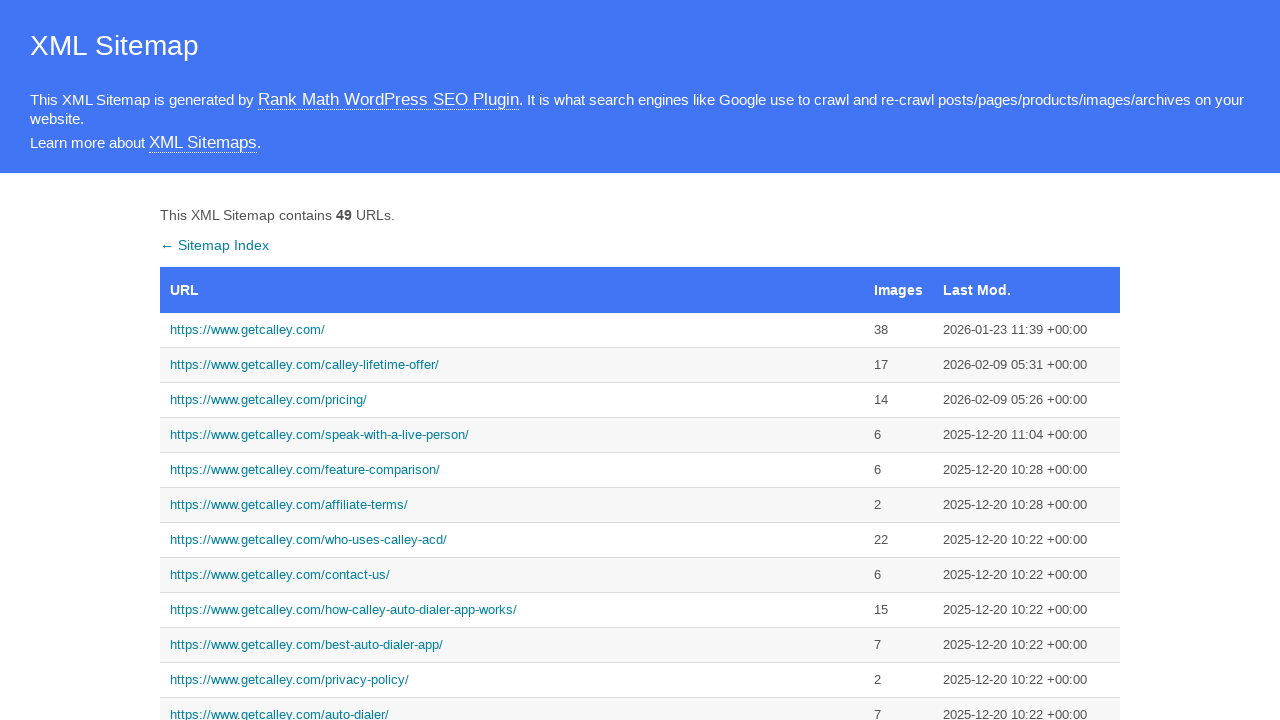

Set viewport size to 1920x1080
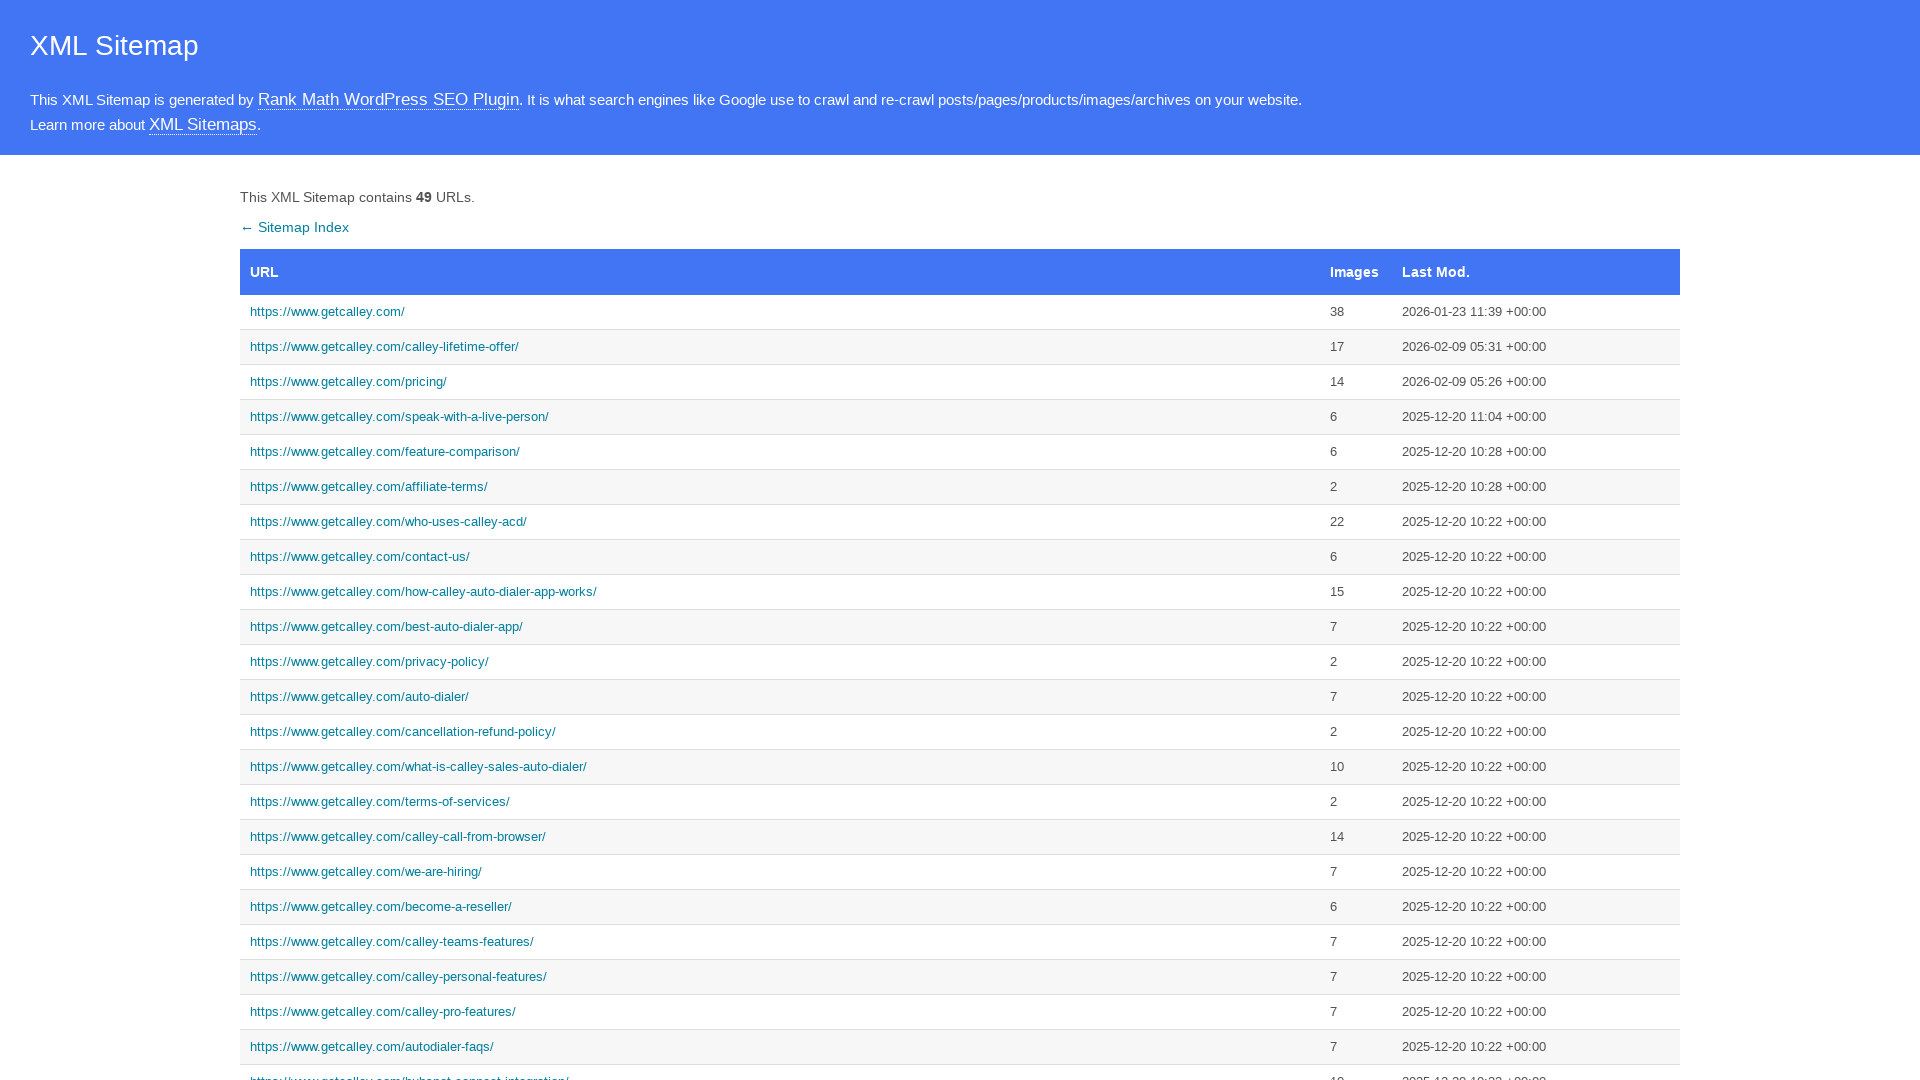

Waited for homepage link to appear in sitemap page
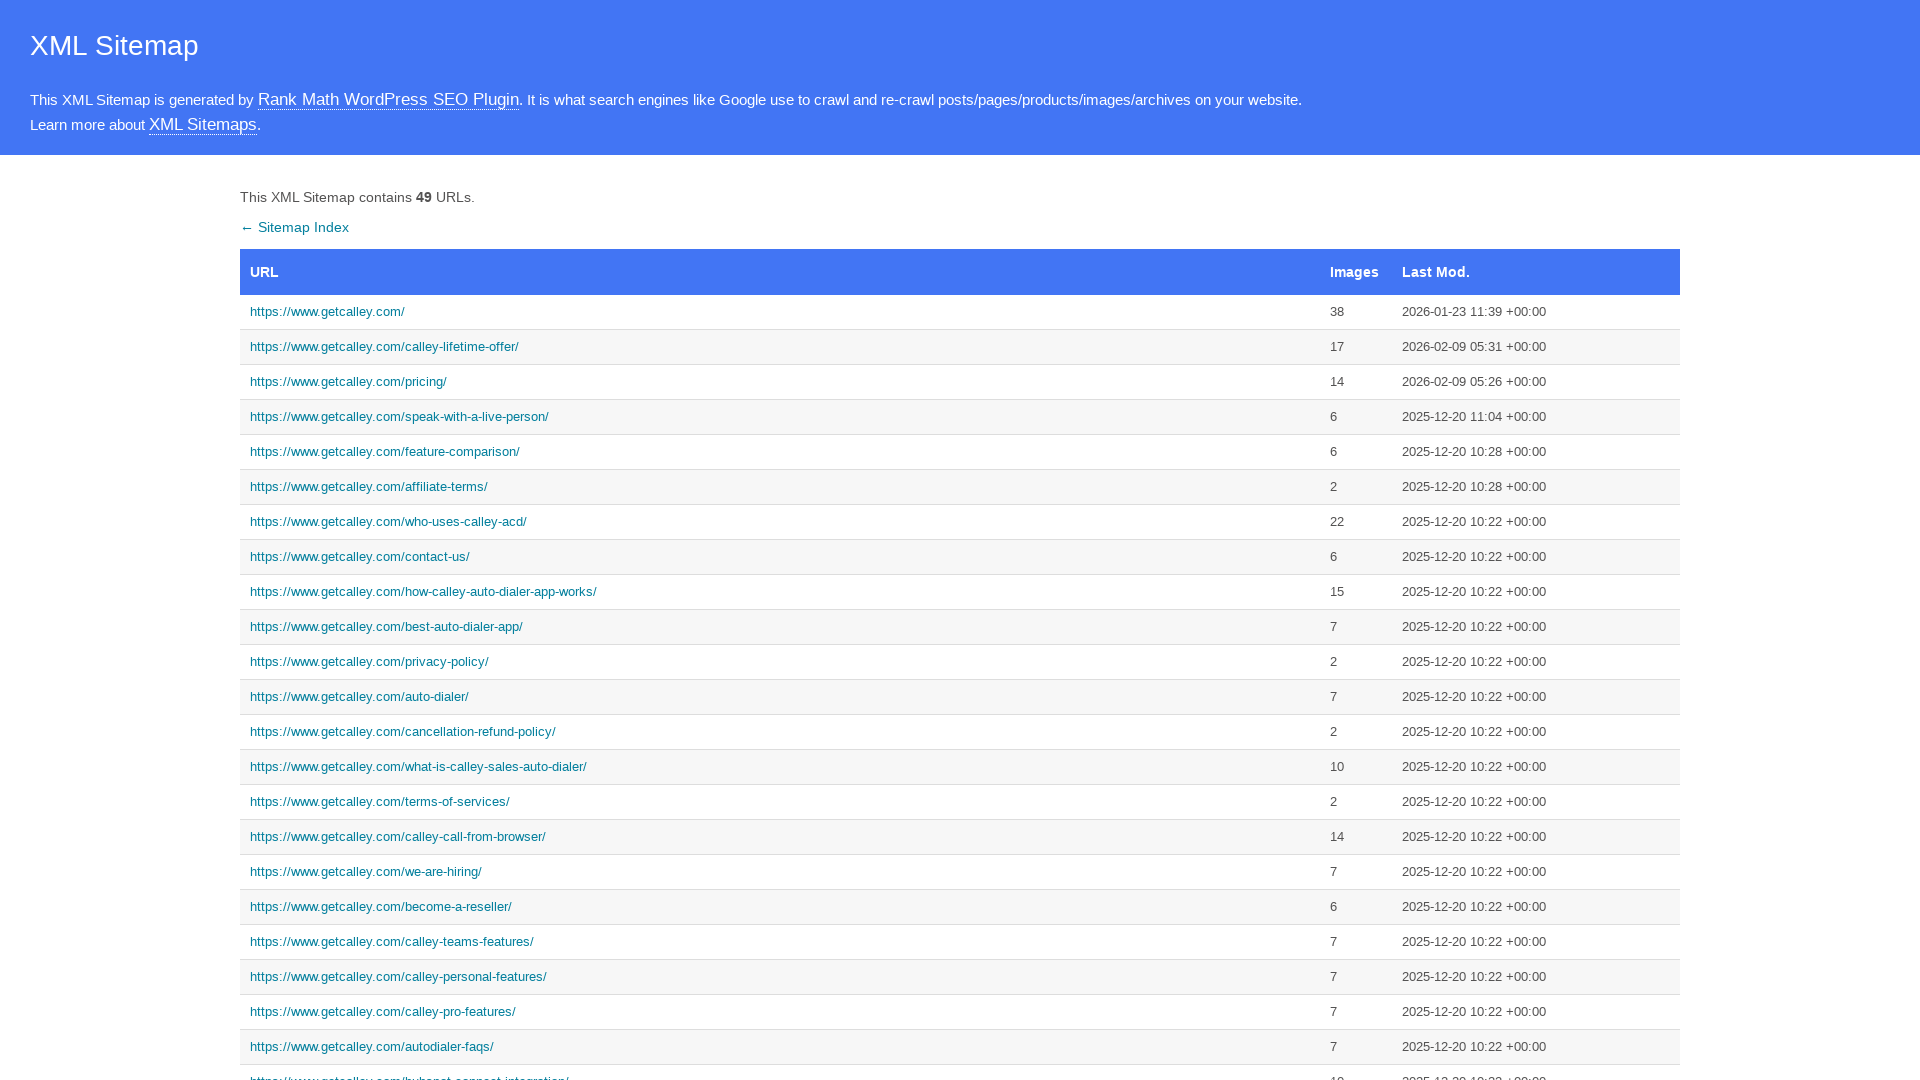

Clicked on homepage link in sitemap at (780, 312) on a[href='https://www.getcalley.com/']
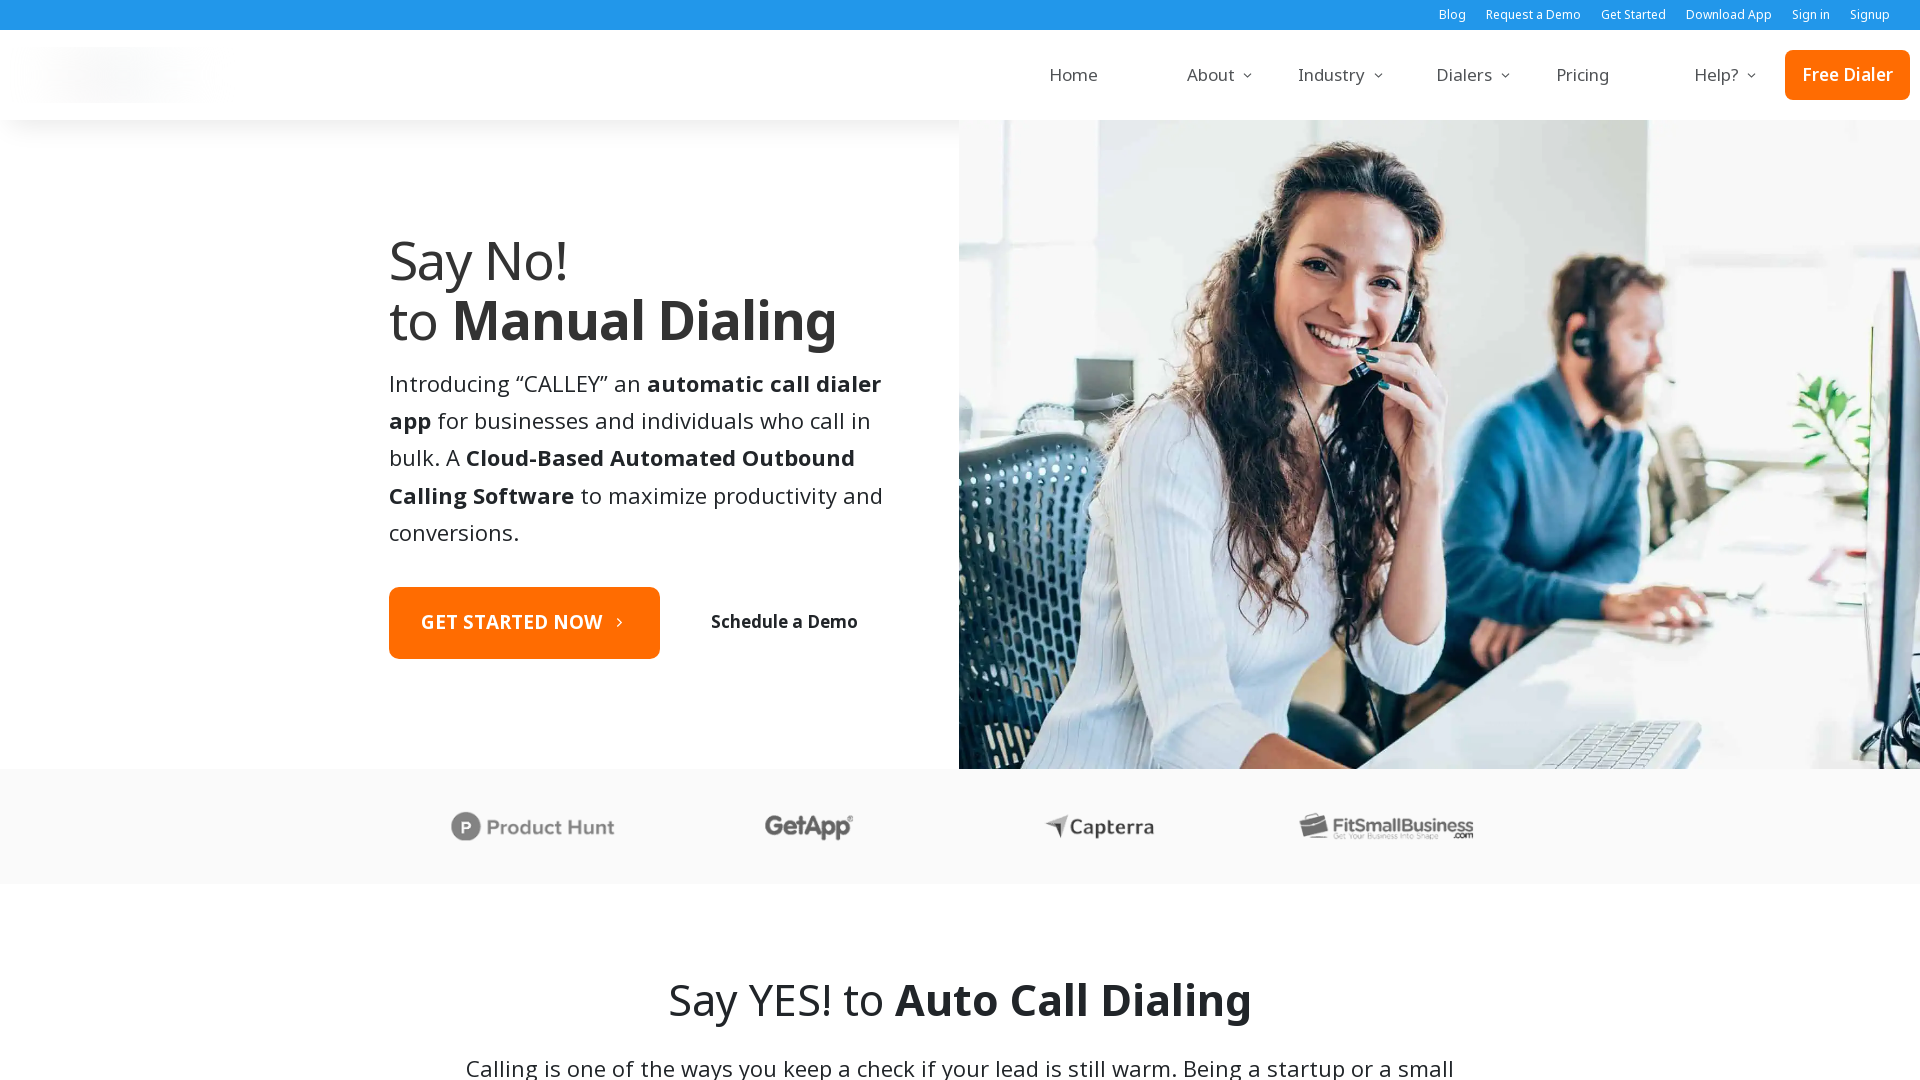

Navigation to homepage completed and DOM content loaded
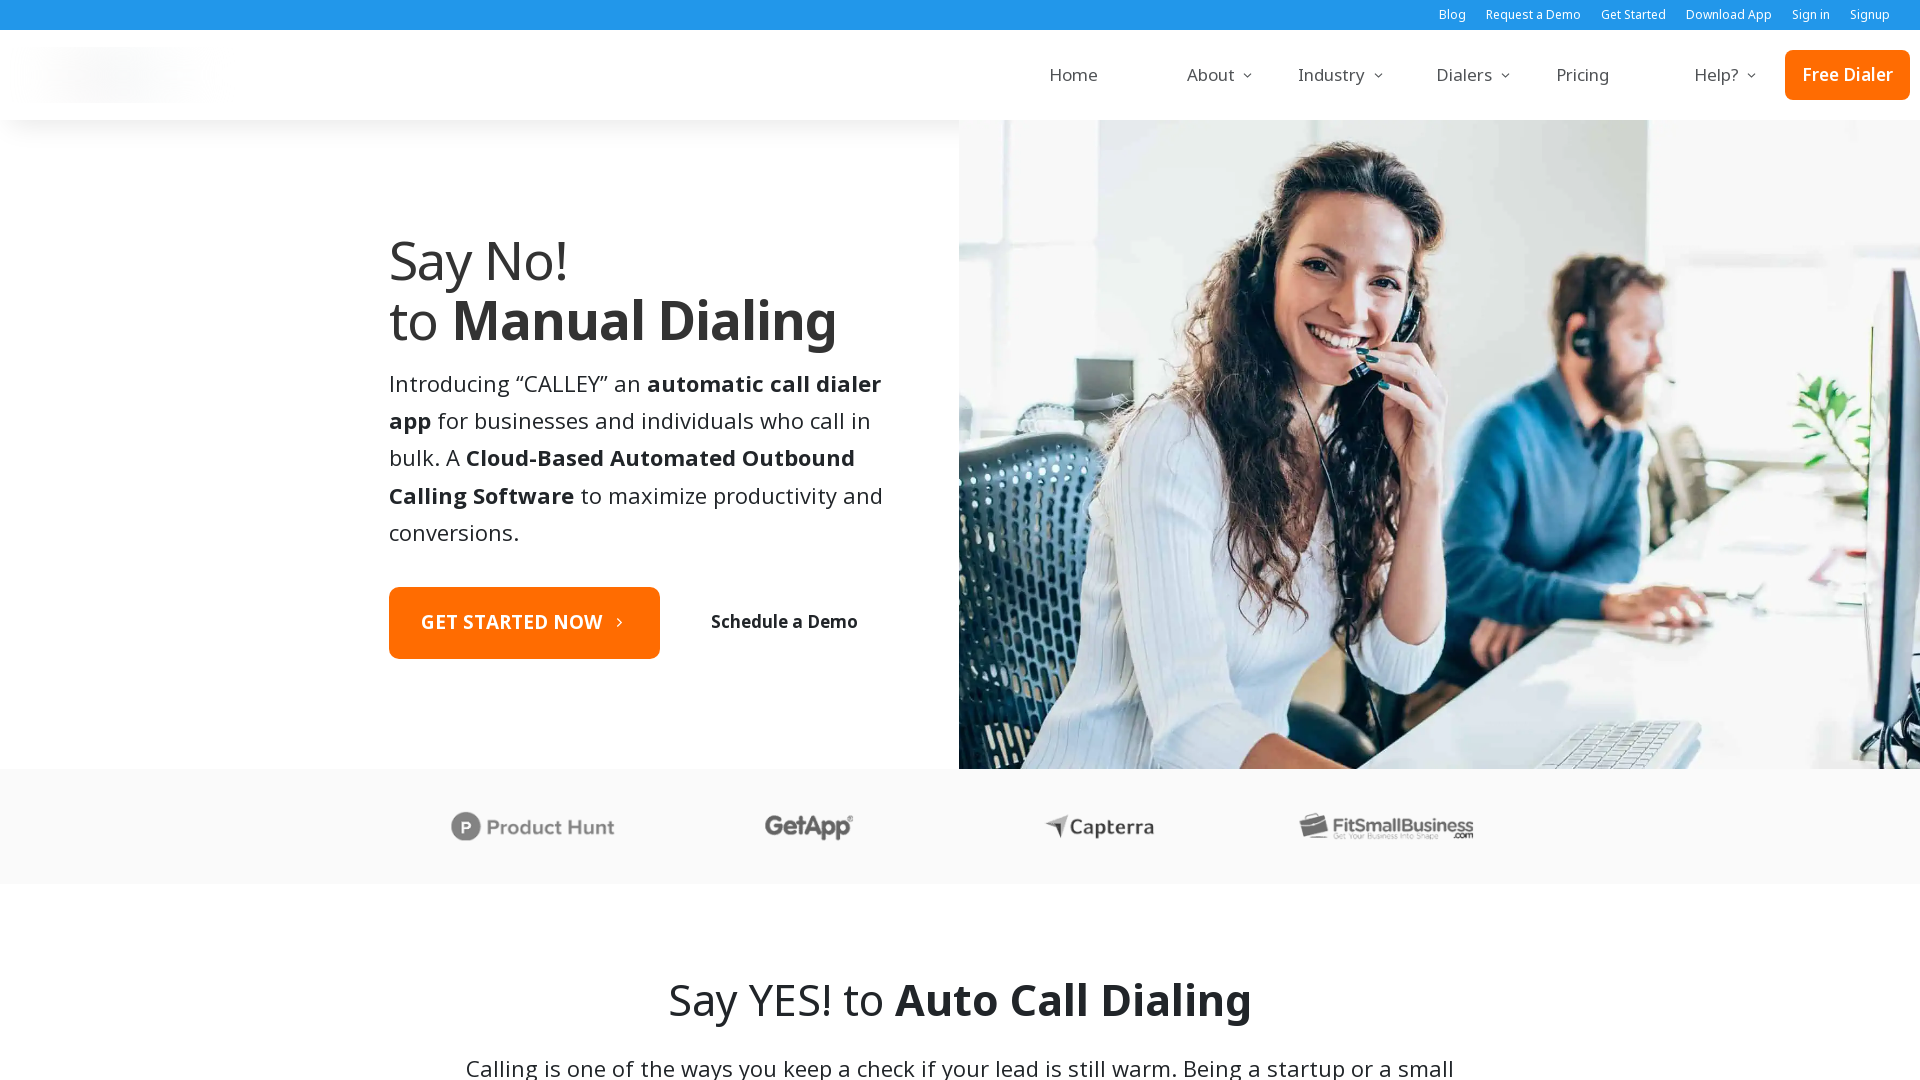

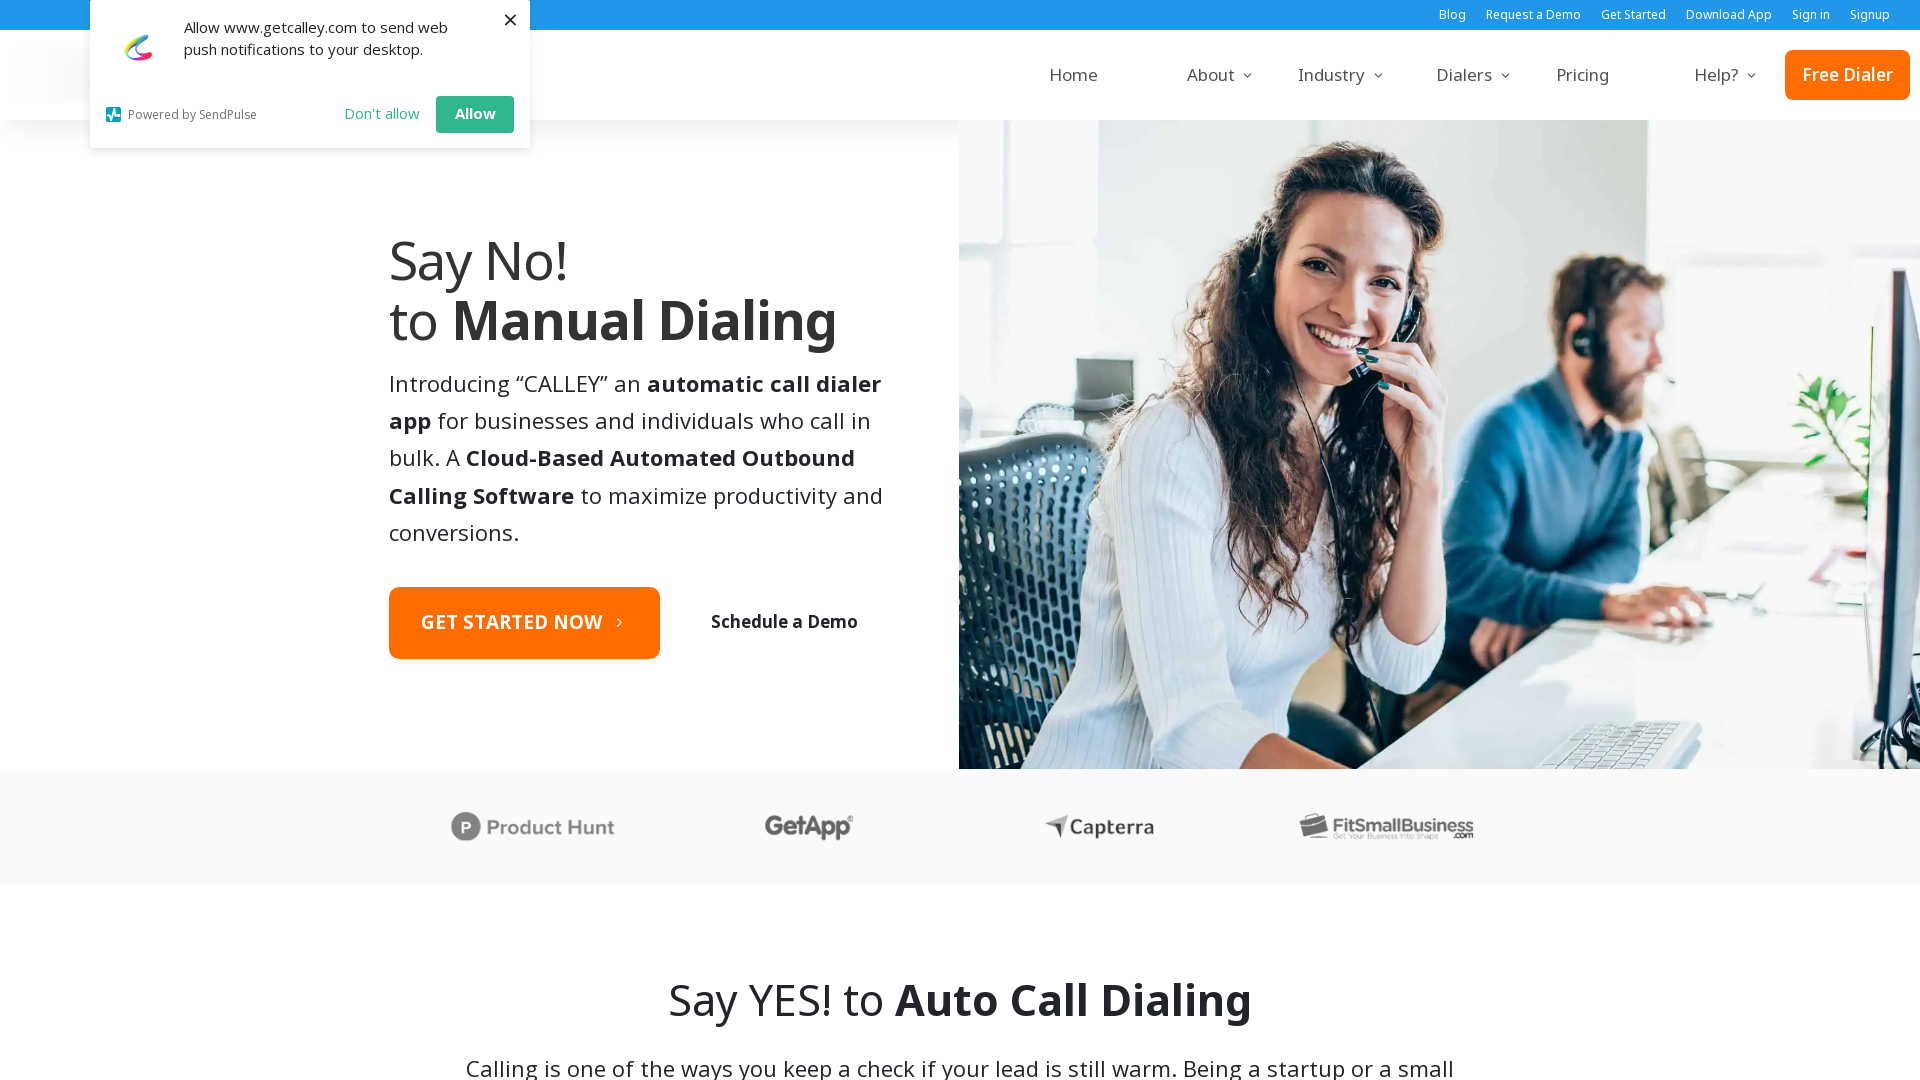